Tests an e-commerce practice site by searching for products containing "berr", adding all matching products to cart, then proceeding to checkout

Starting URL: https://rahulshettyacademy.com/seleniumPractise/#/

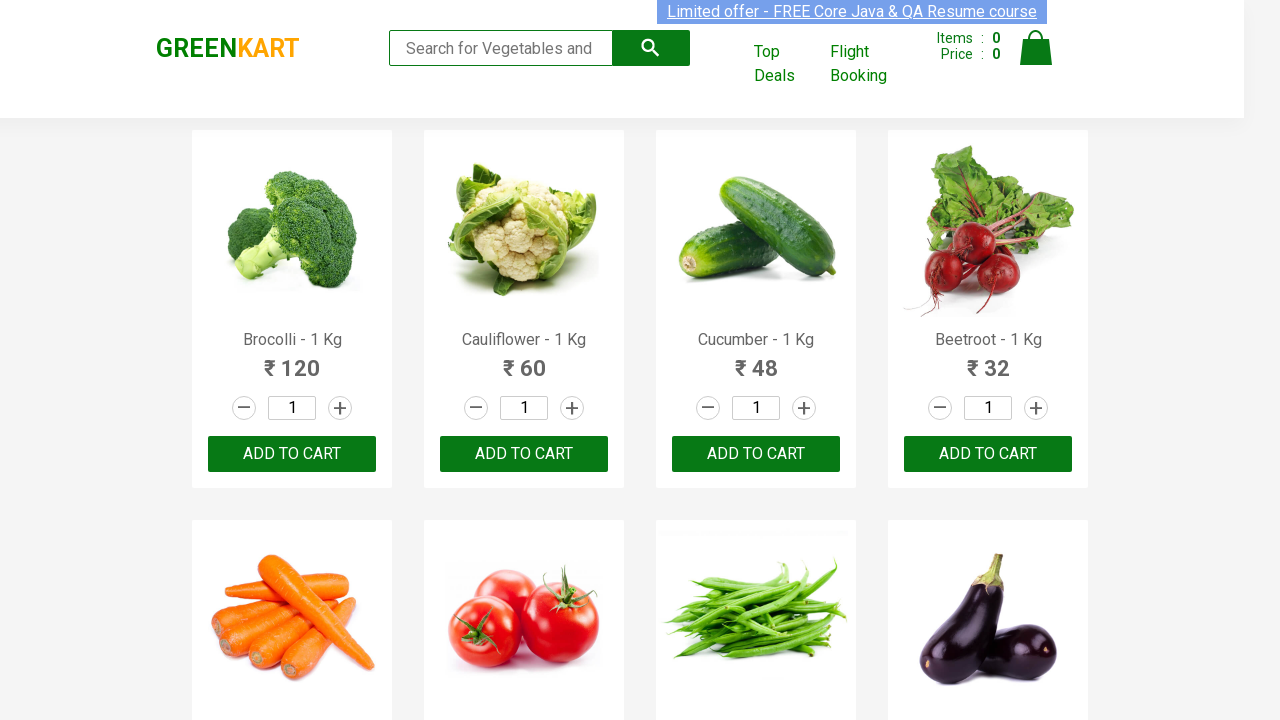

Filled search field with 'berr' on input[type='search']
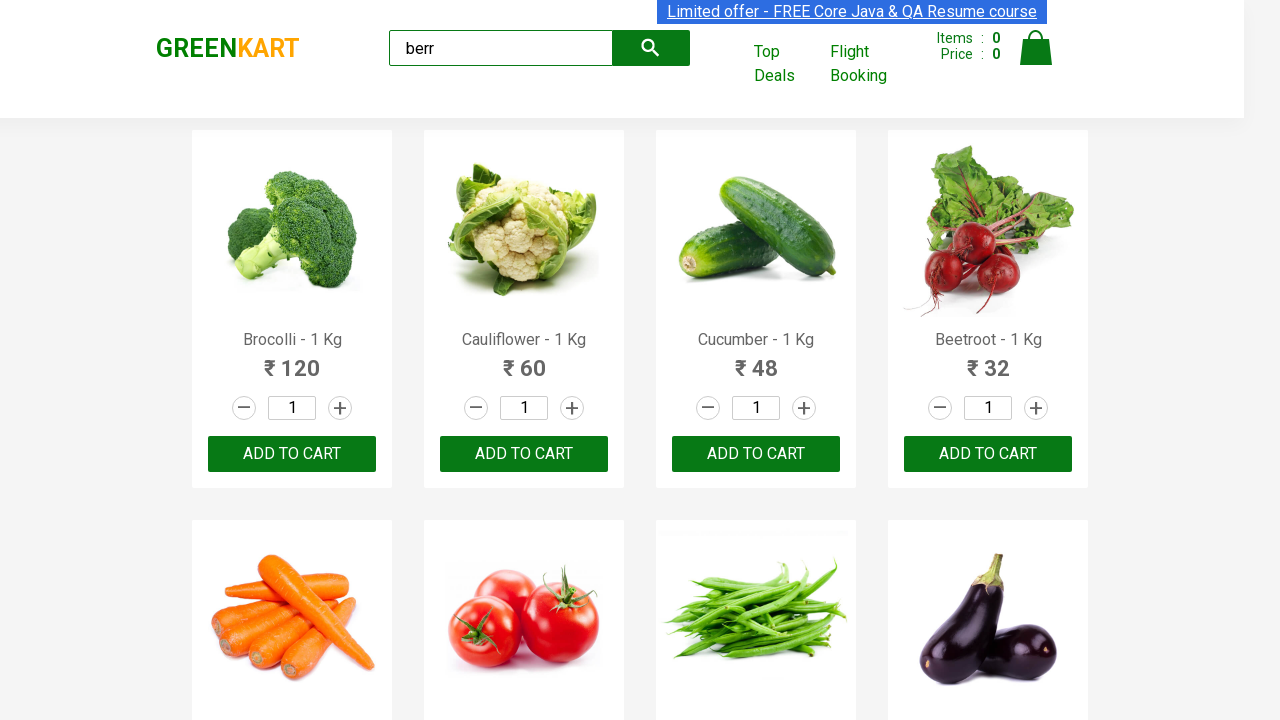

Search results loaded and product elements are visible
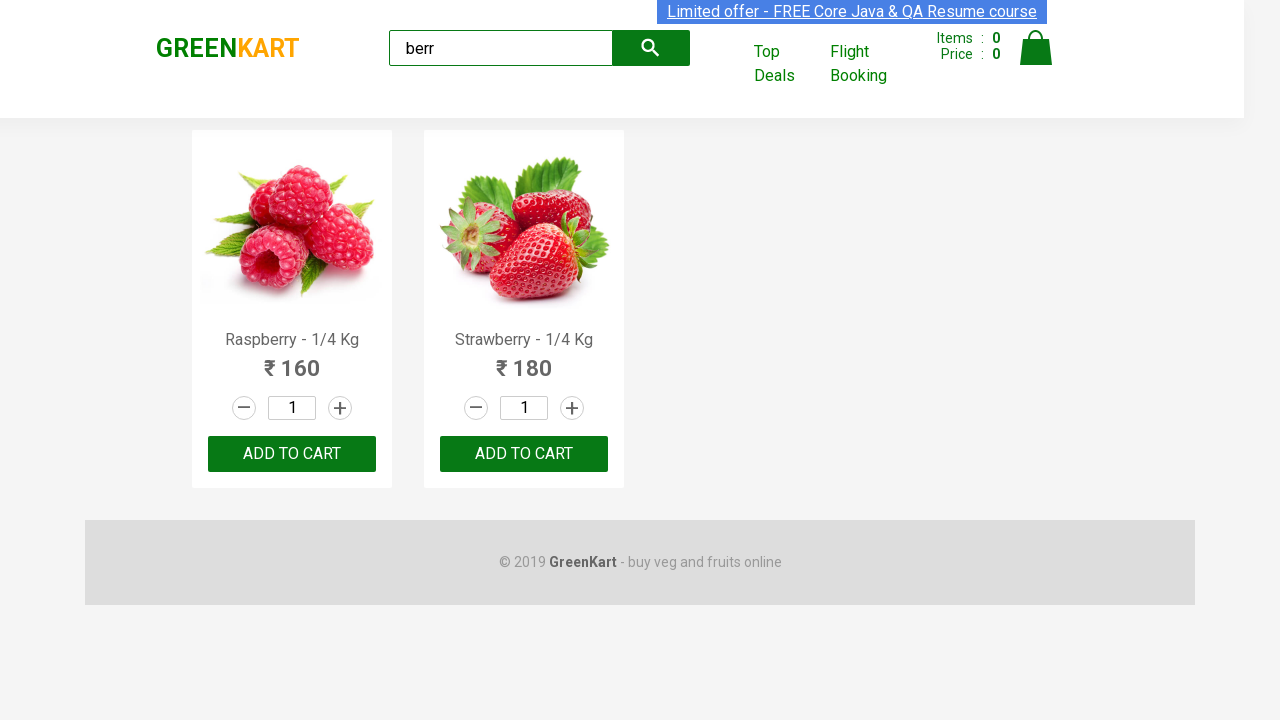

Clicked add to cart button for a product matching 'berr' at (292, 454) on div.products > div >> nth=0 >> button
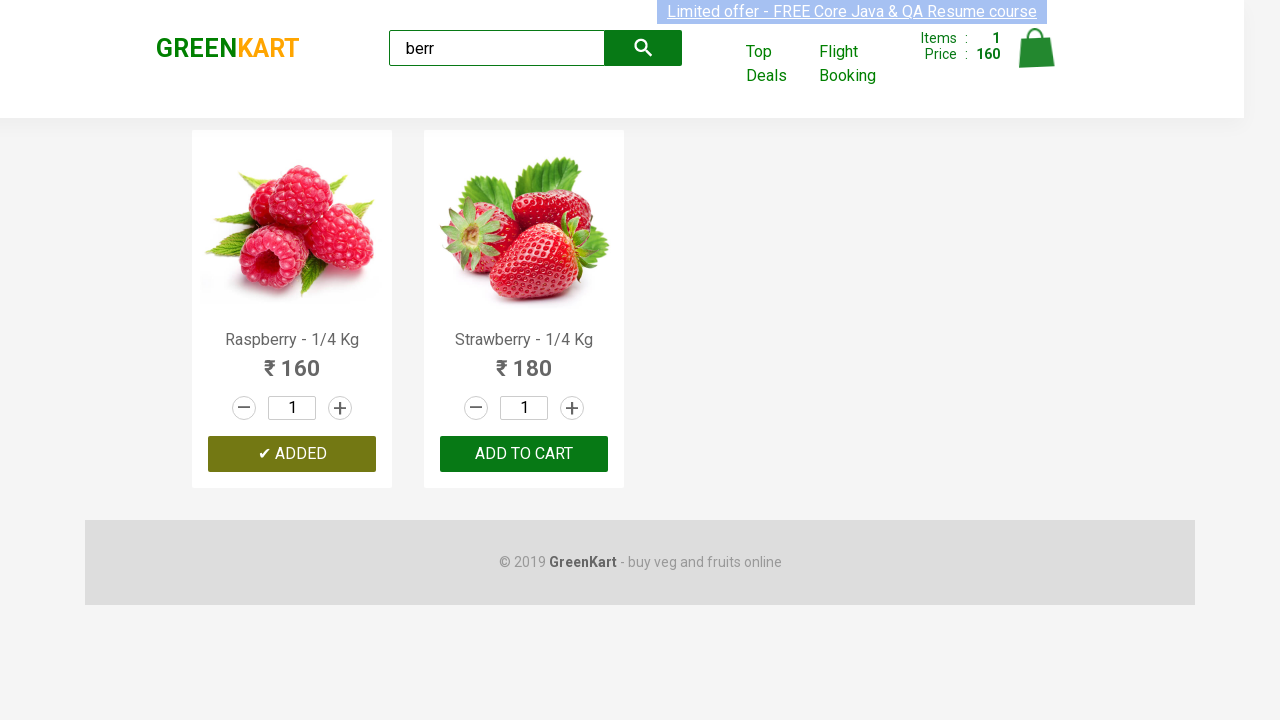

Clicked add to cart button for a product matching 'berr' at (524, 454) on div.products > div >> nth=1 >> button
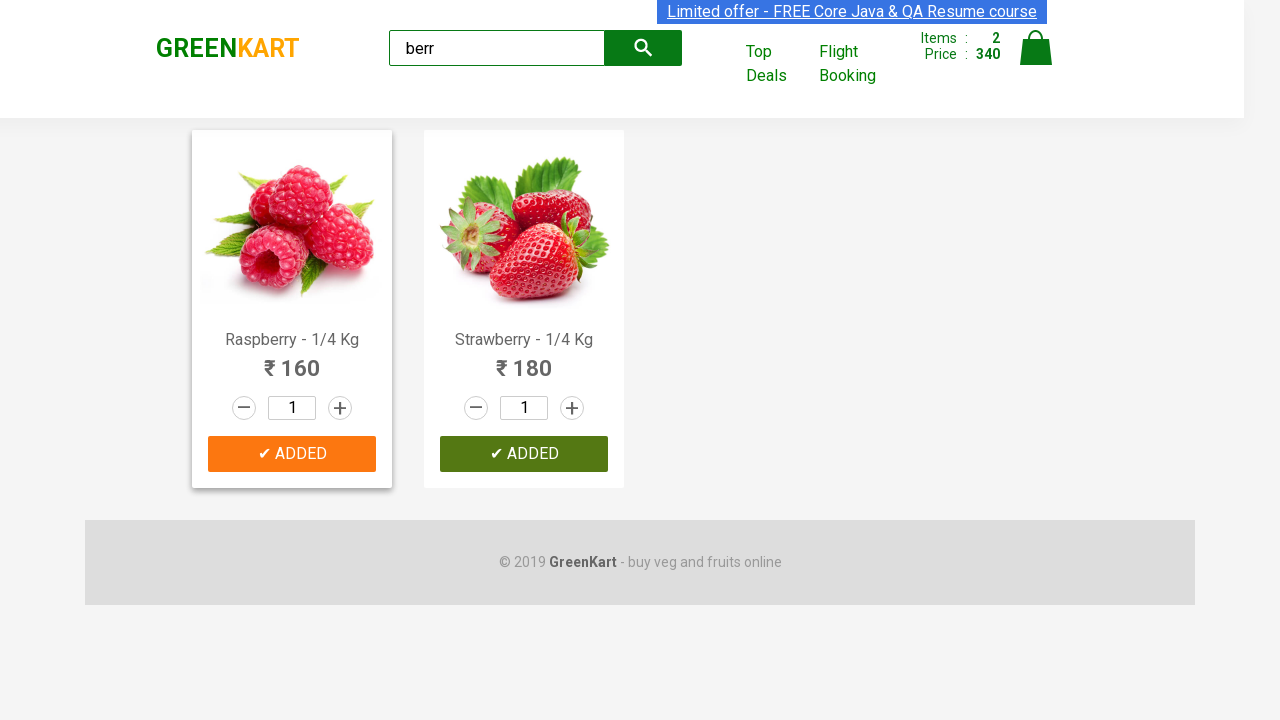

Clicked cart icon to view shopping cart at (1036, 59) on a.cart-icon
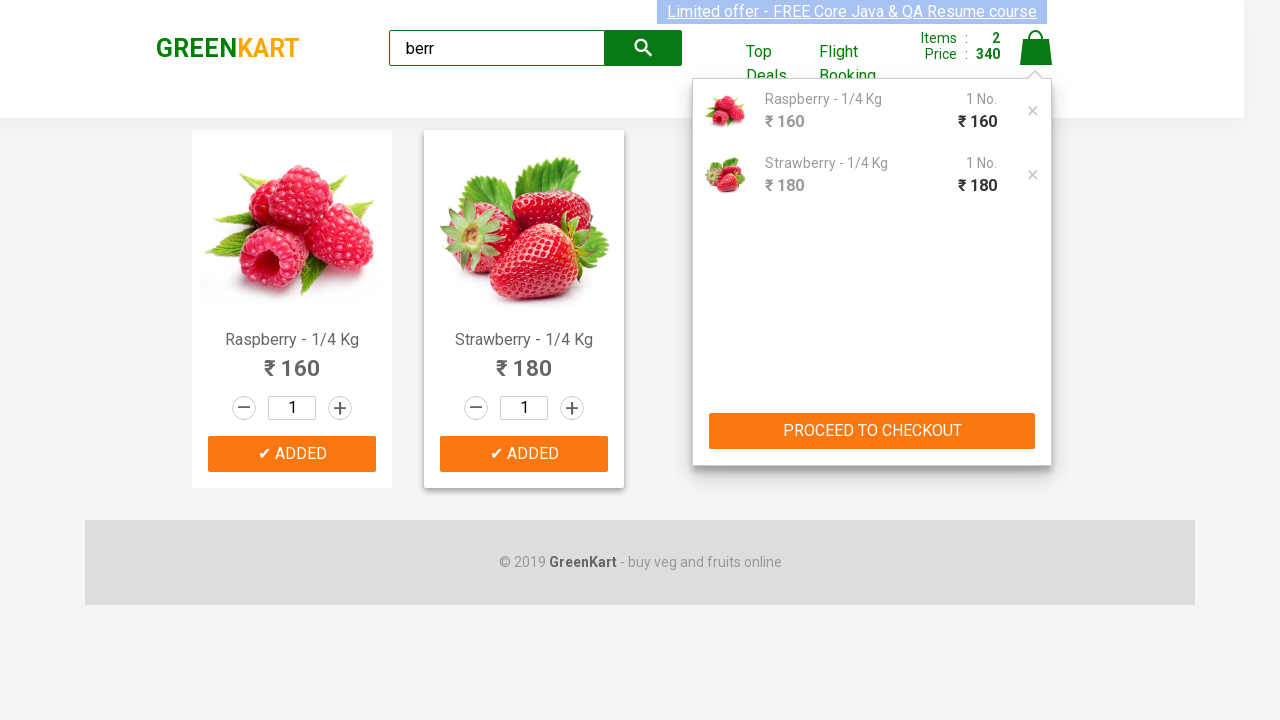

Clicked proceed to checkout button at (872, 431) on button[type='button']:first-of-type
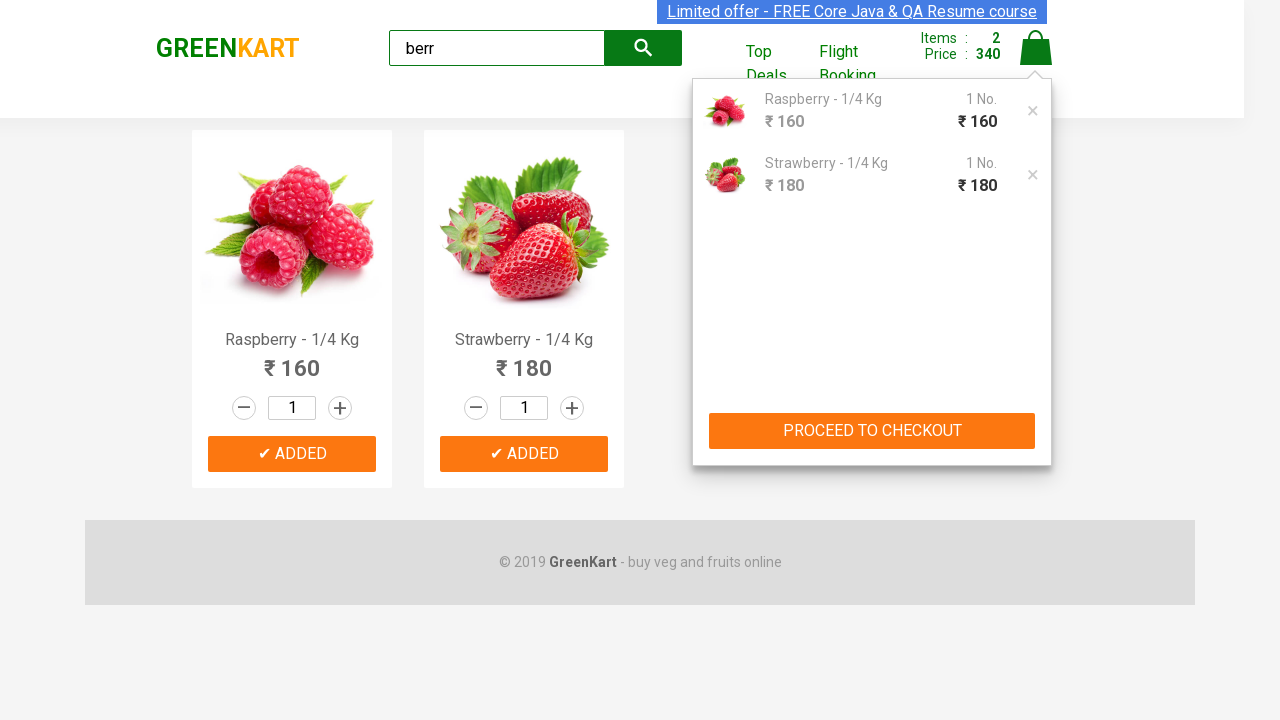

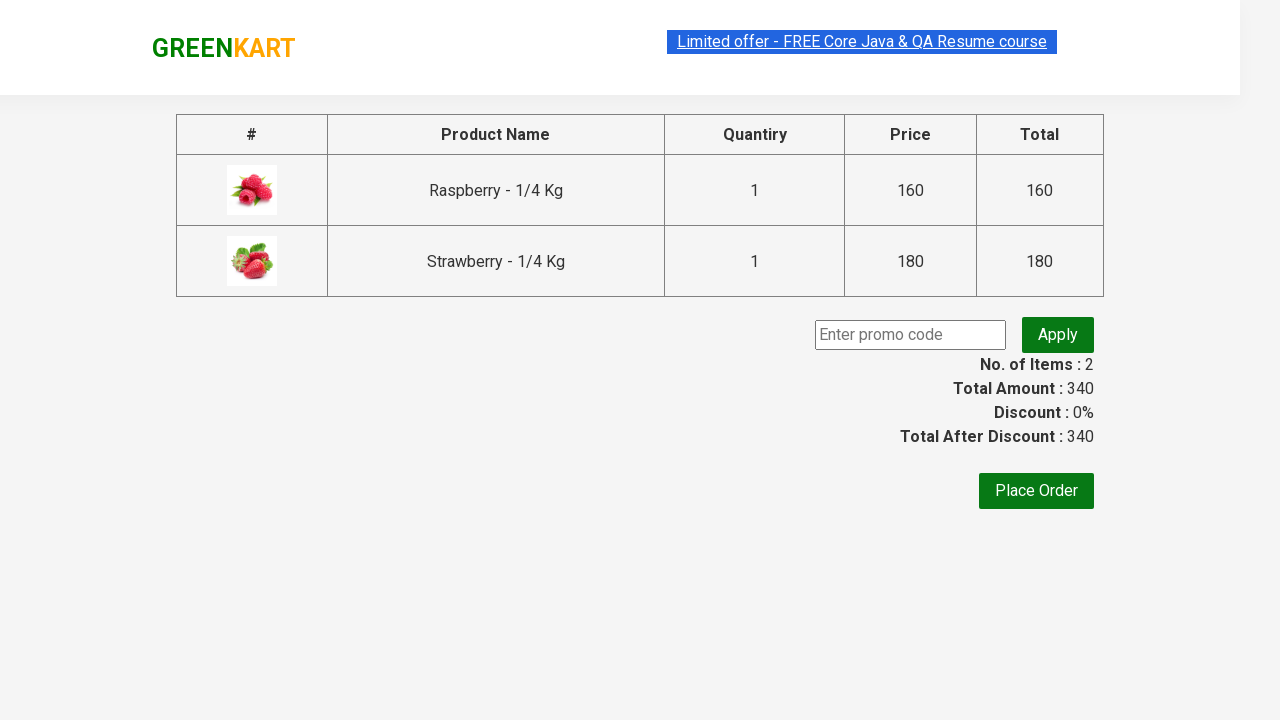